Tests a form submission by filling username, email, and address fields, then submitting the form and verifying the displayed output

Starting URL: https://demoqa.com/text-box

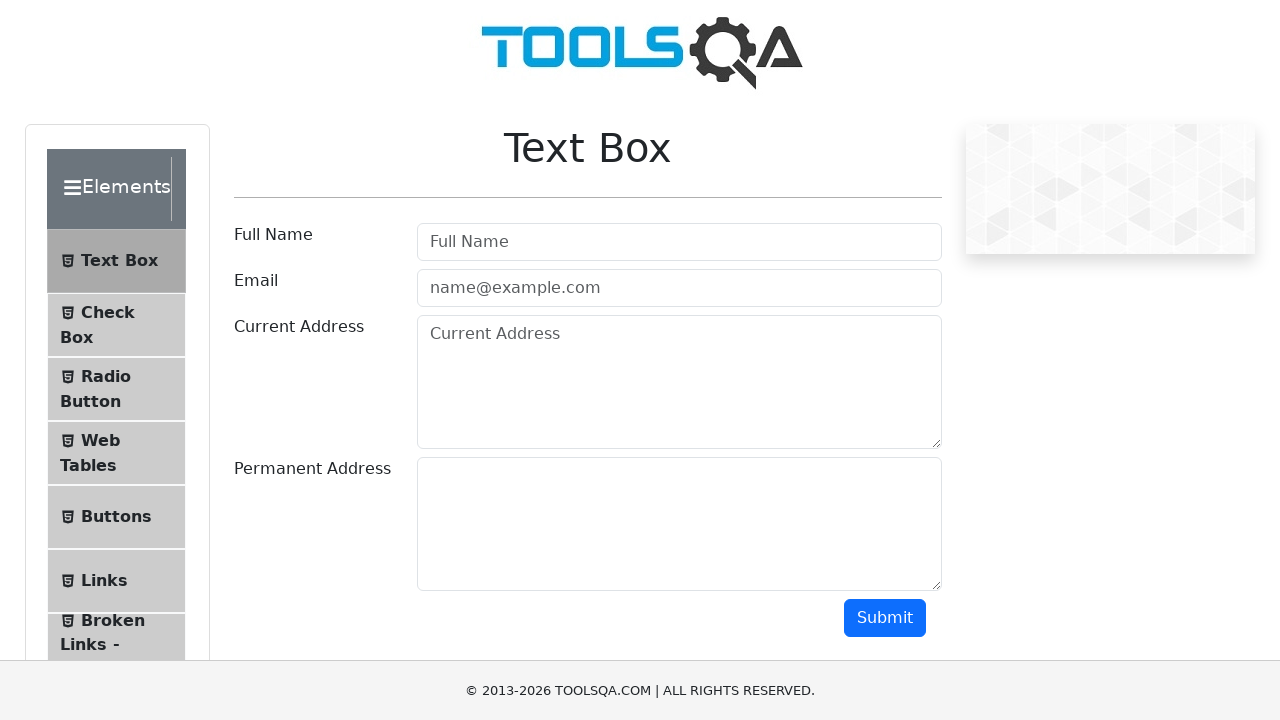

Filled username field with 'TestUser123' on #userName
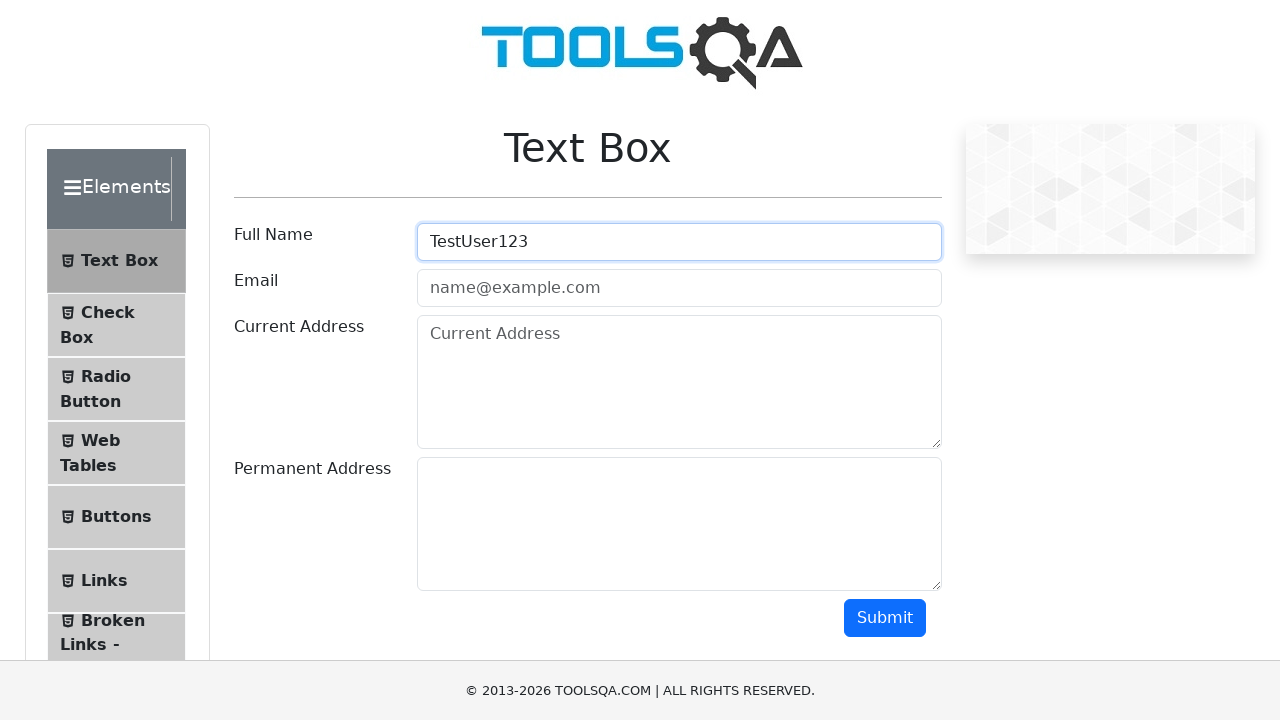

Filled email field with 'testuser@example.com' on #userEmail
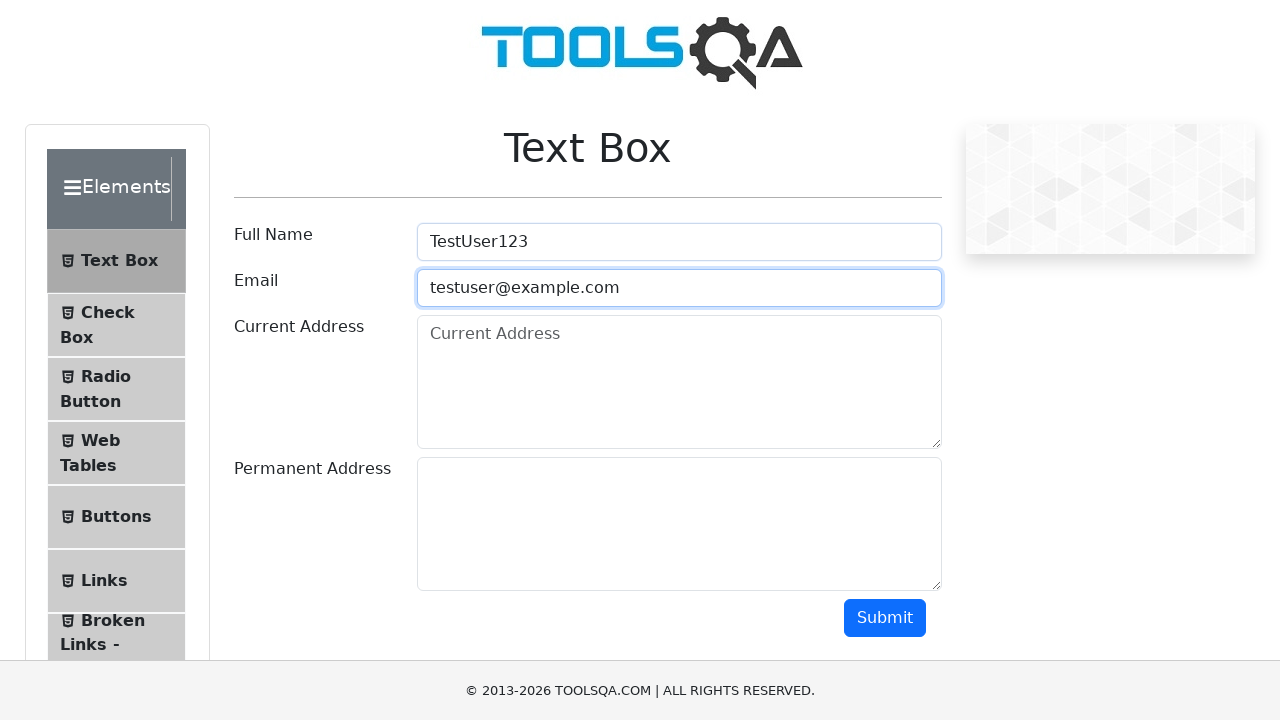

Filled current address field with '123 Test Street, Test City' on #currentAddress
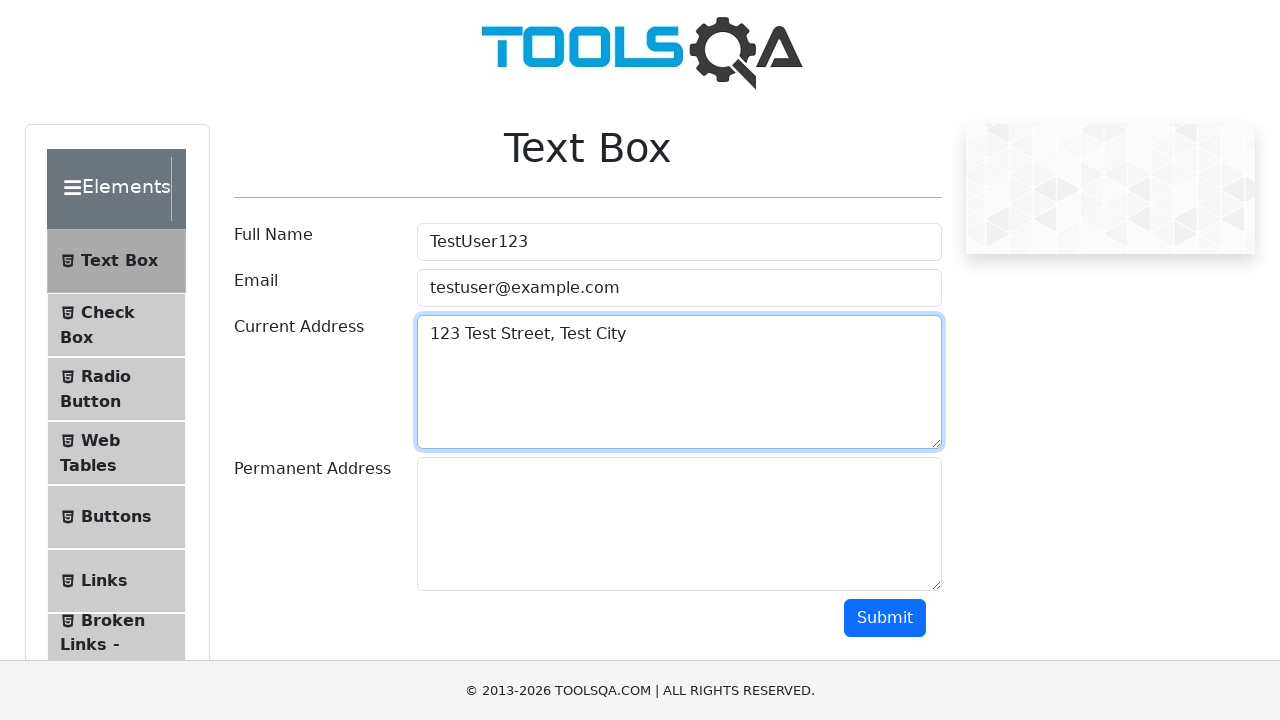

Filled permanent address field with '456 Permanent Ave, Home City' on #permanentAddress
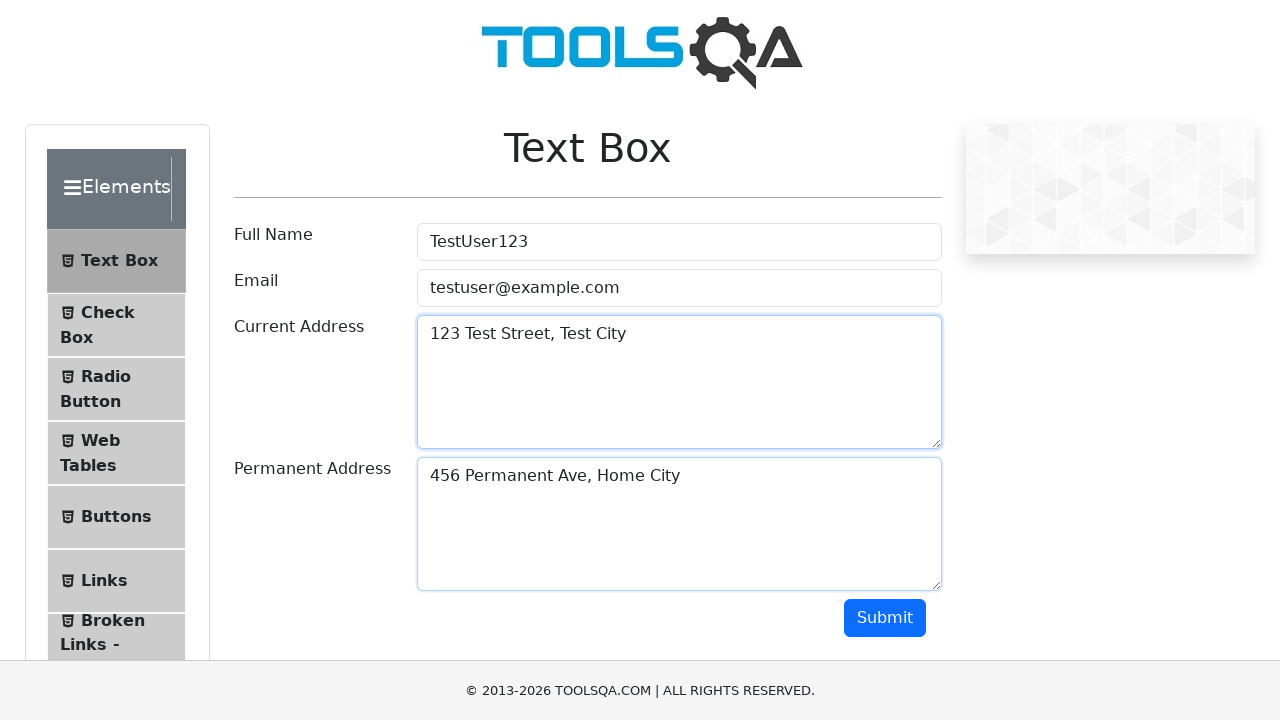

Clicked submit button to submit the form at (885, 618) on #submit
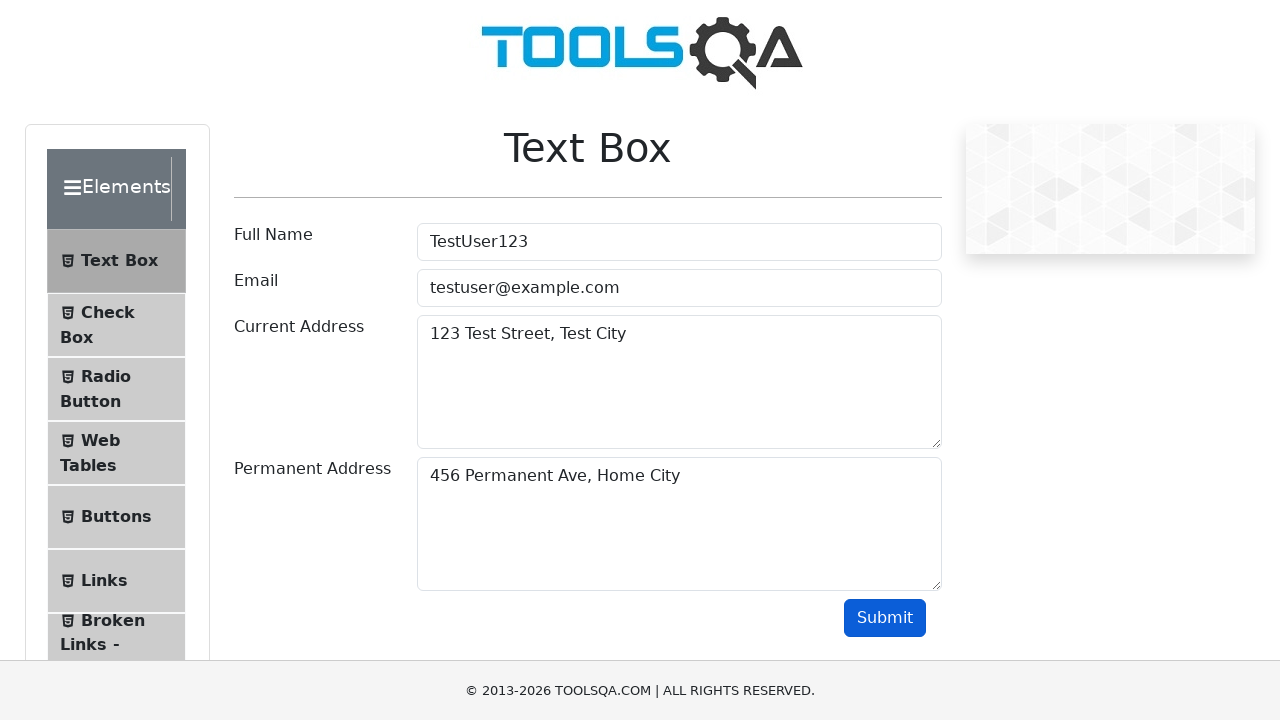

Form submission results loaded and displayed
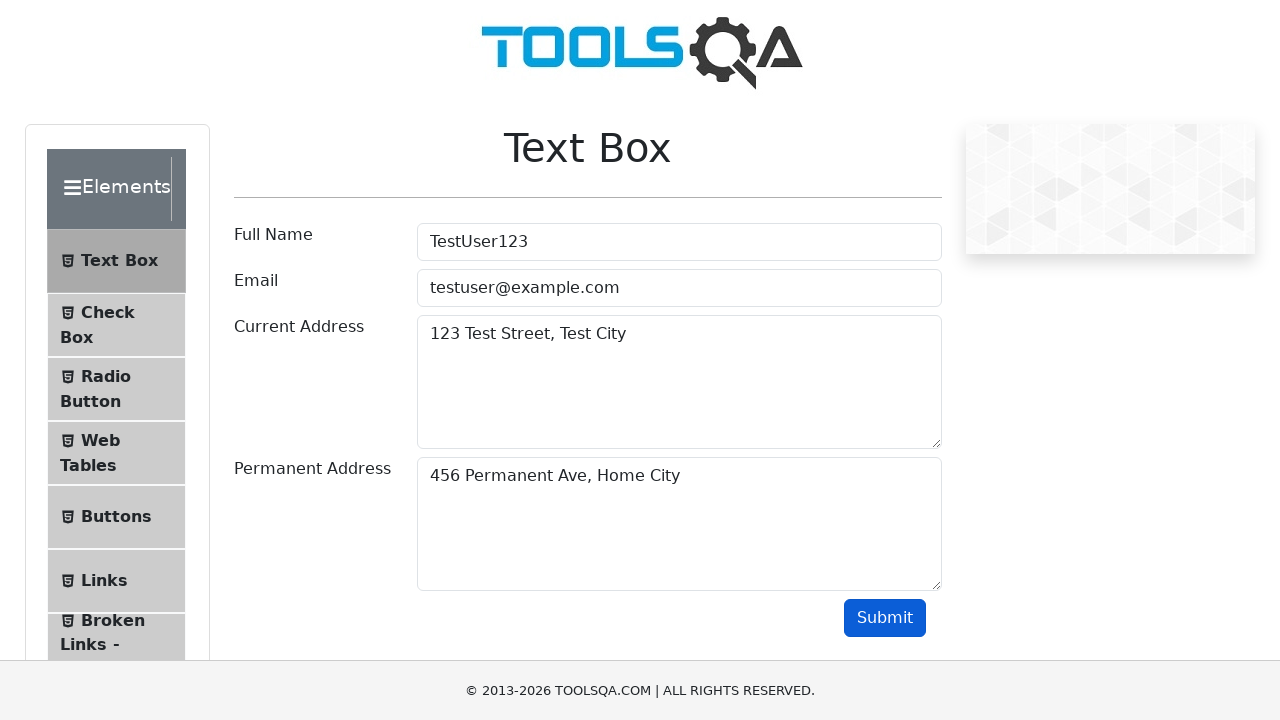

Verified username 'TestUser123' is displayed in results
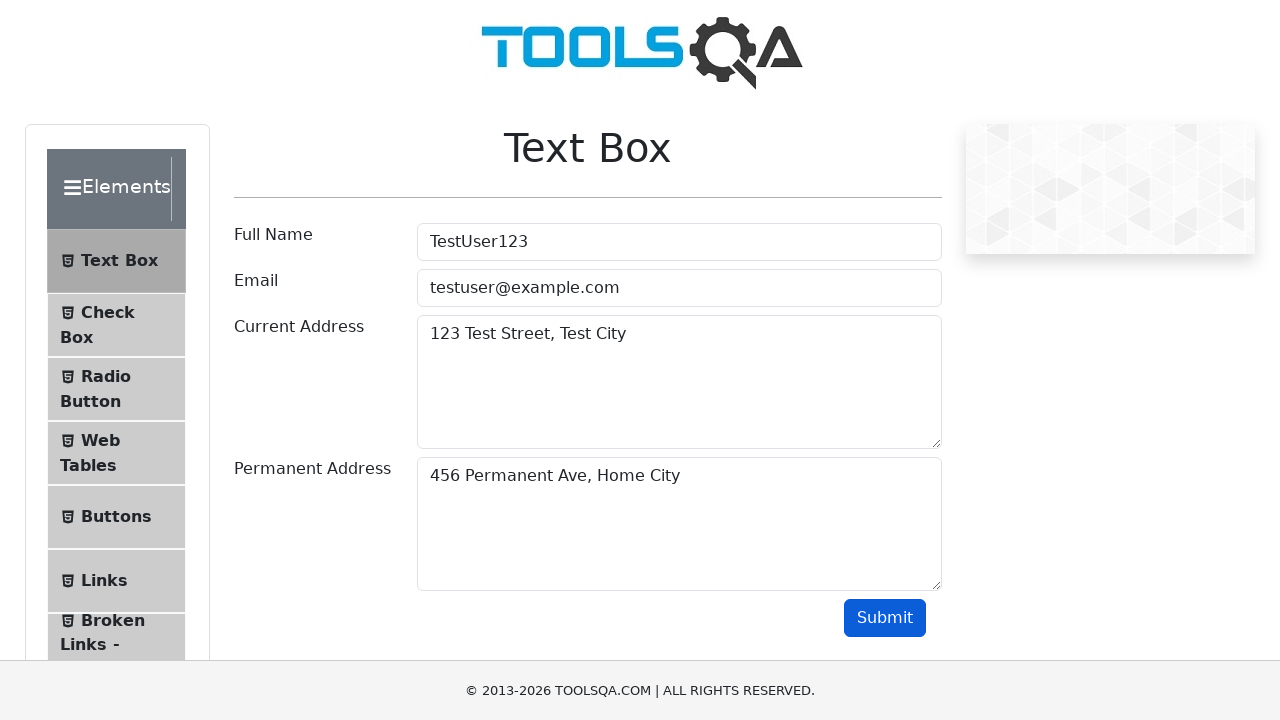

Verified email 'testuser@example.com' is displayed in results
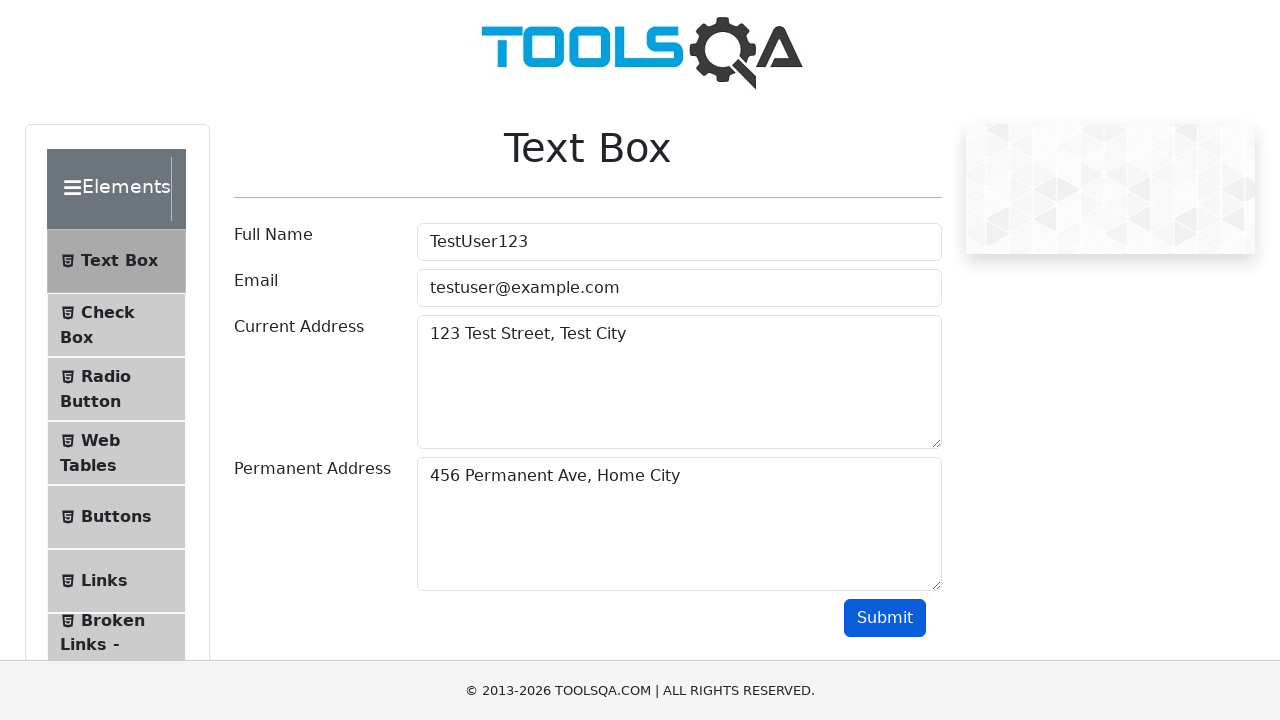

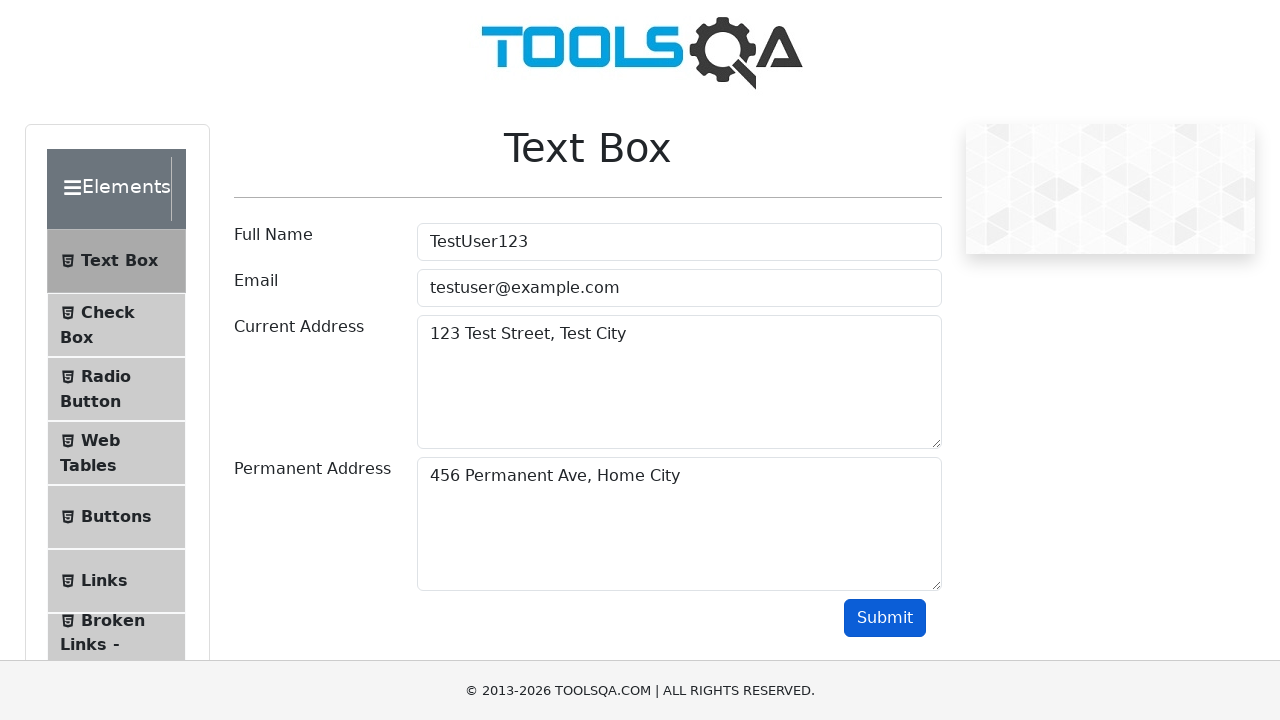